Navigates to the Dealo Pakistan homepage for a specific city (Islamabad) to verify the page loads correctly

Starting URL: https://dealo.com.pk/home/islamabad

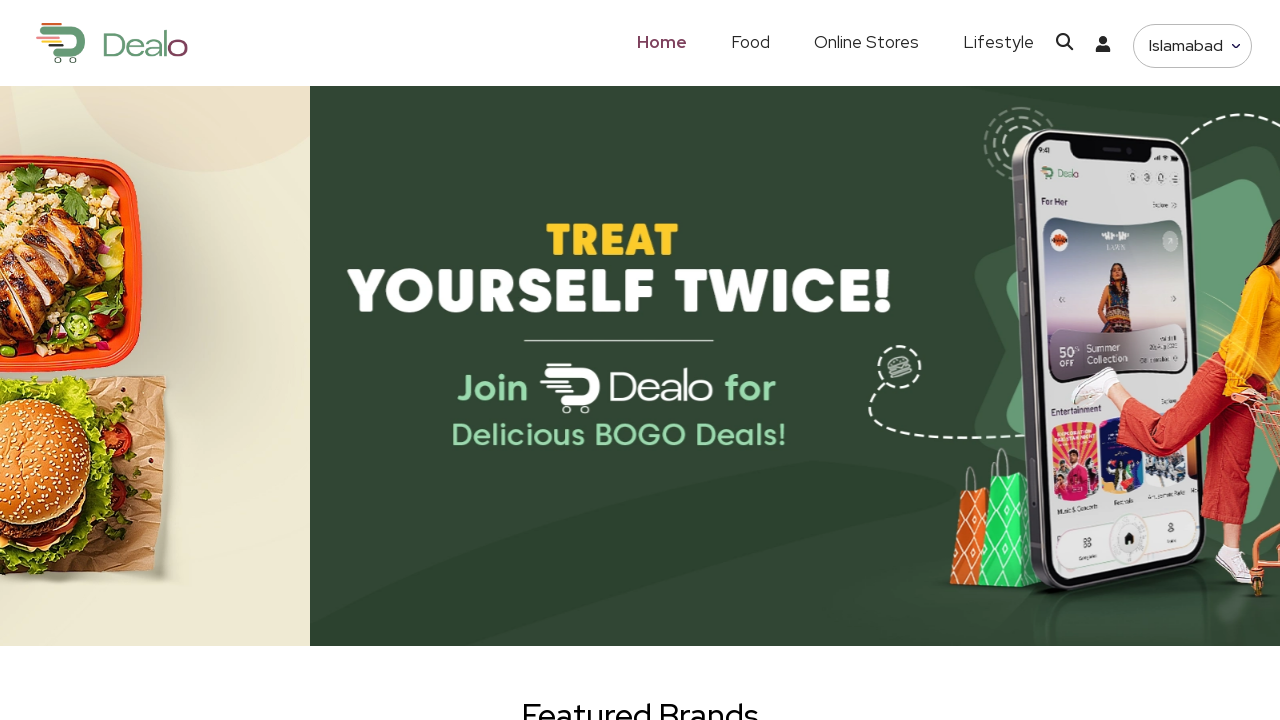

Waited for page DOM to be fully loaded
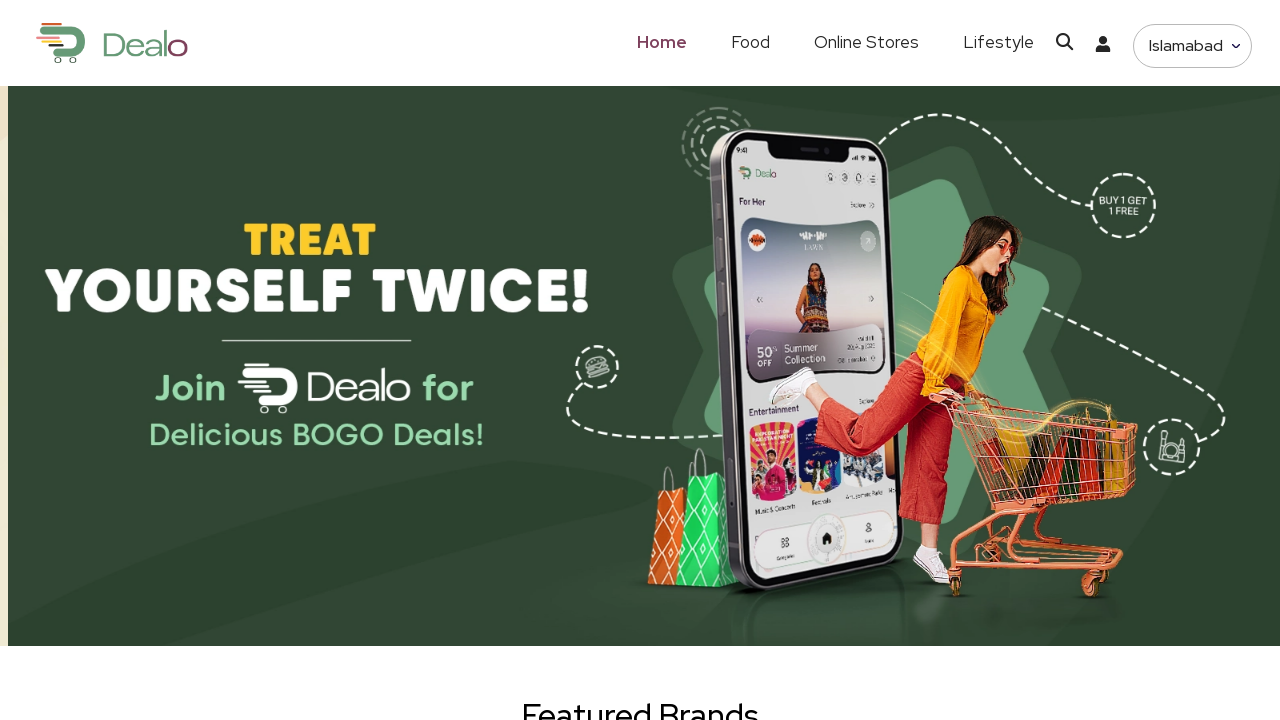

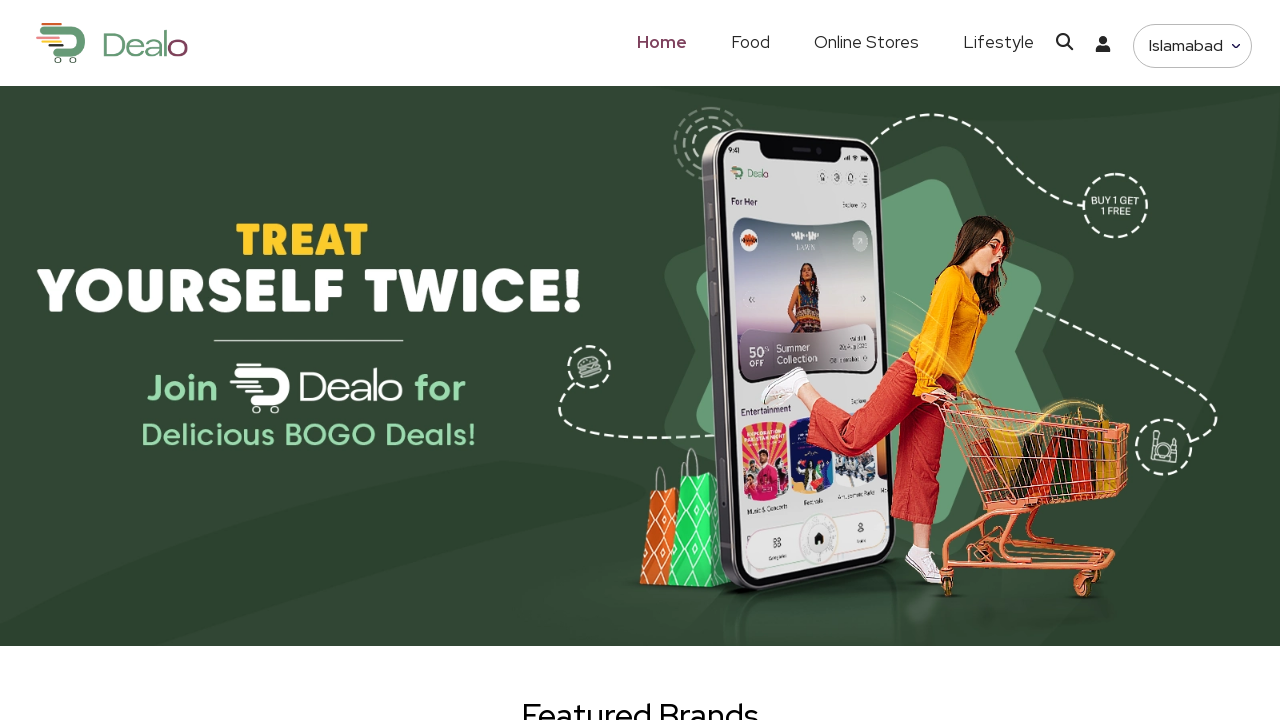